Tests X player winning by horizontal line across the middle row

Starting URL: https://localline.github.io/QA-Automation-Specialist-Challenge/

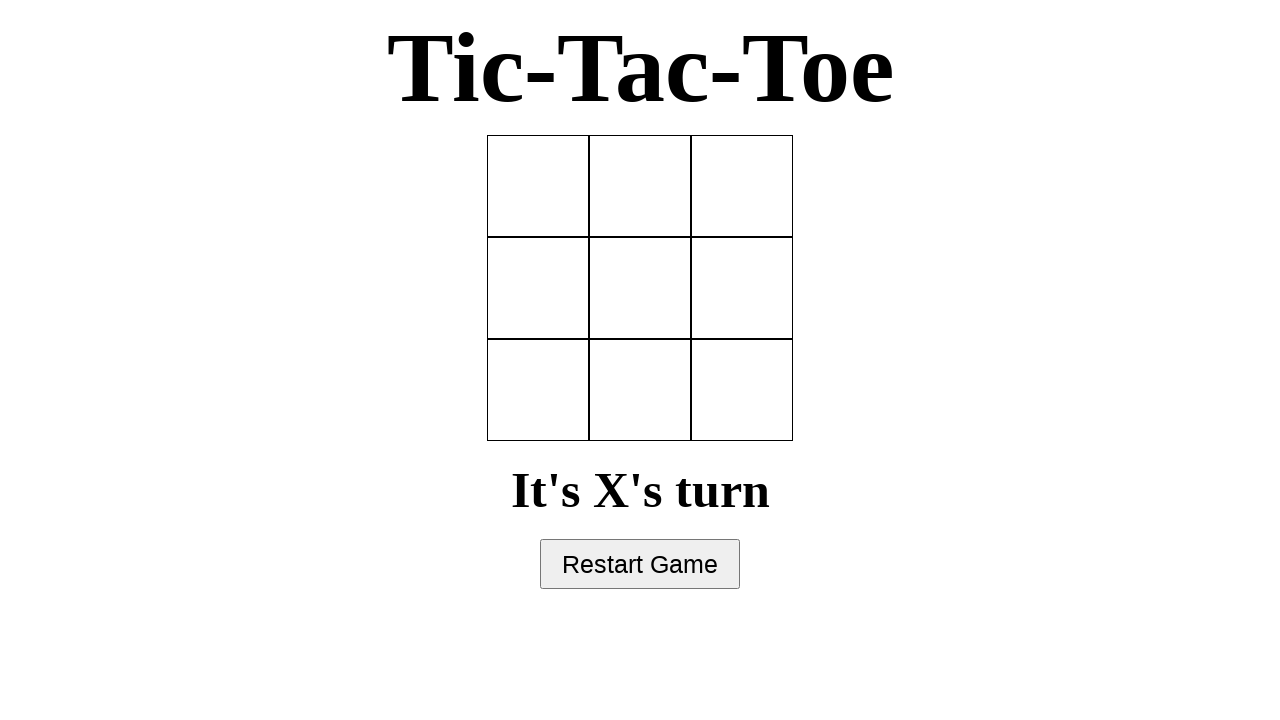

X player clicked middle row, left column at (538, 288) on [data-row='1'][data-col='0'], tr:nth-child(2) td:nth-child(1), .cell:nth-child(4
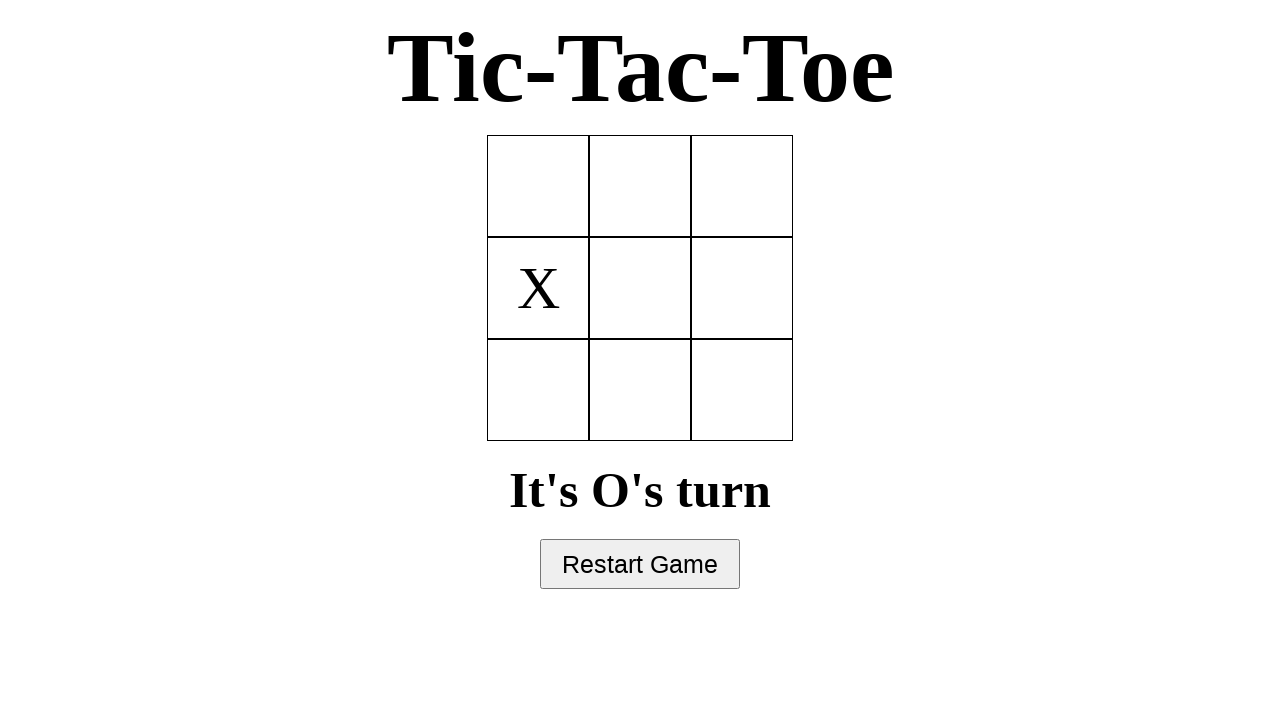

O player clicked top row, left column at (538, 186) on [data-row='0'][data-col='0'], tr:nth-child(1) td:nth-child(1), .cell:nth-child(1
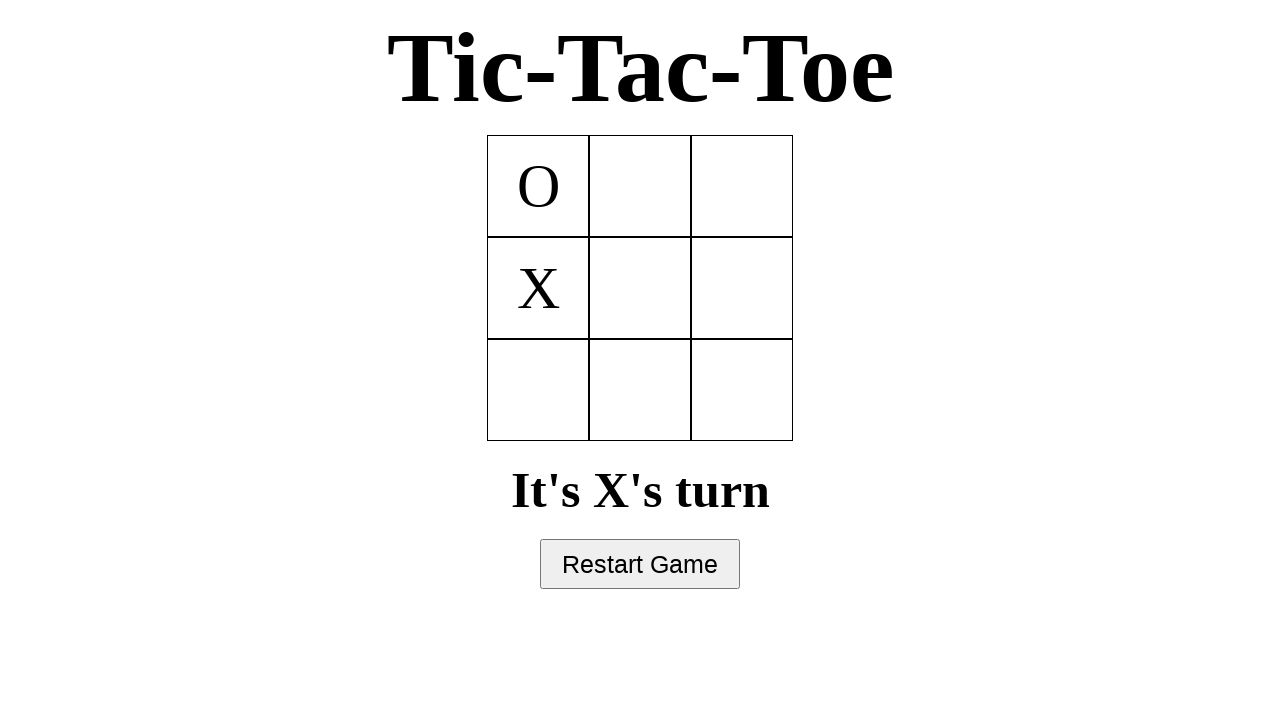

X player clicked middle row, center column at (640, 288) on [data-row='1'][data-col='1'], tr:nth-child(2) td:nth-child(2), .cell:nth-child(5
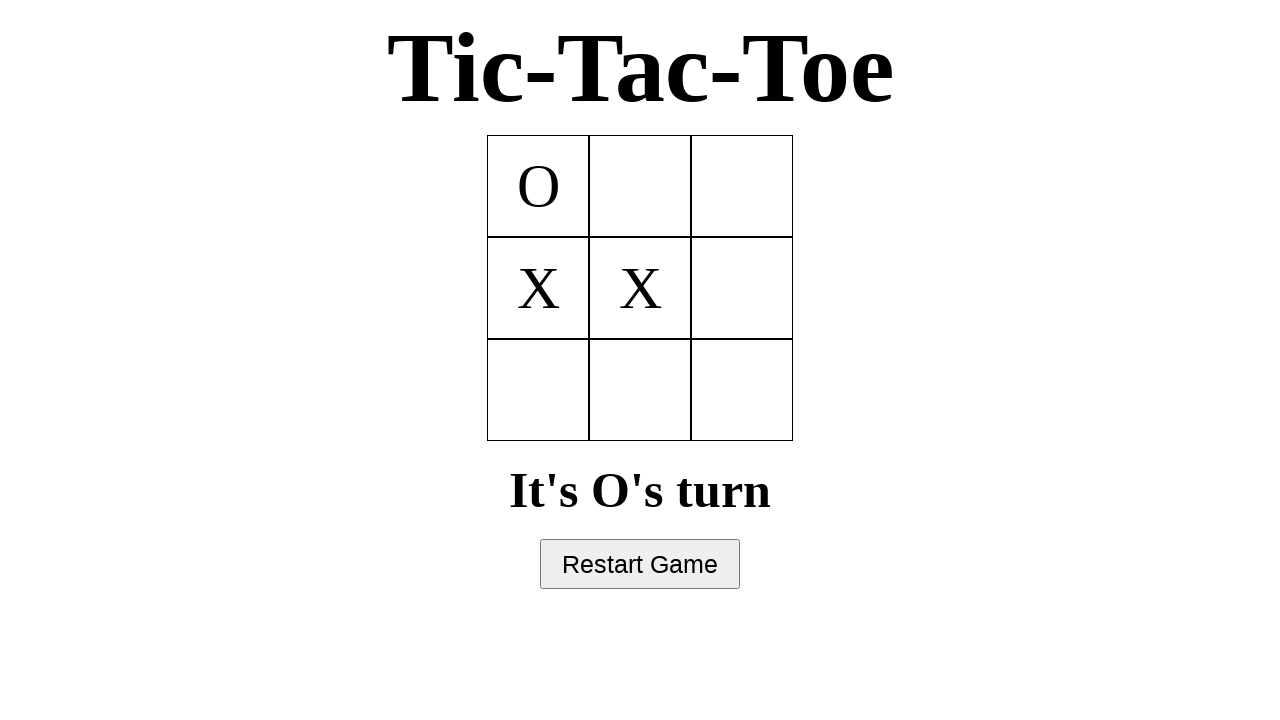

O player clicked top row, center column at (640, 186) on [data-row='0'][data-col='1'], tr:nth-child(1) td:nth-child(2), .cell:nth-child(2
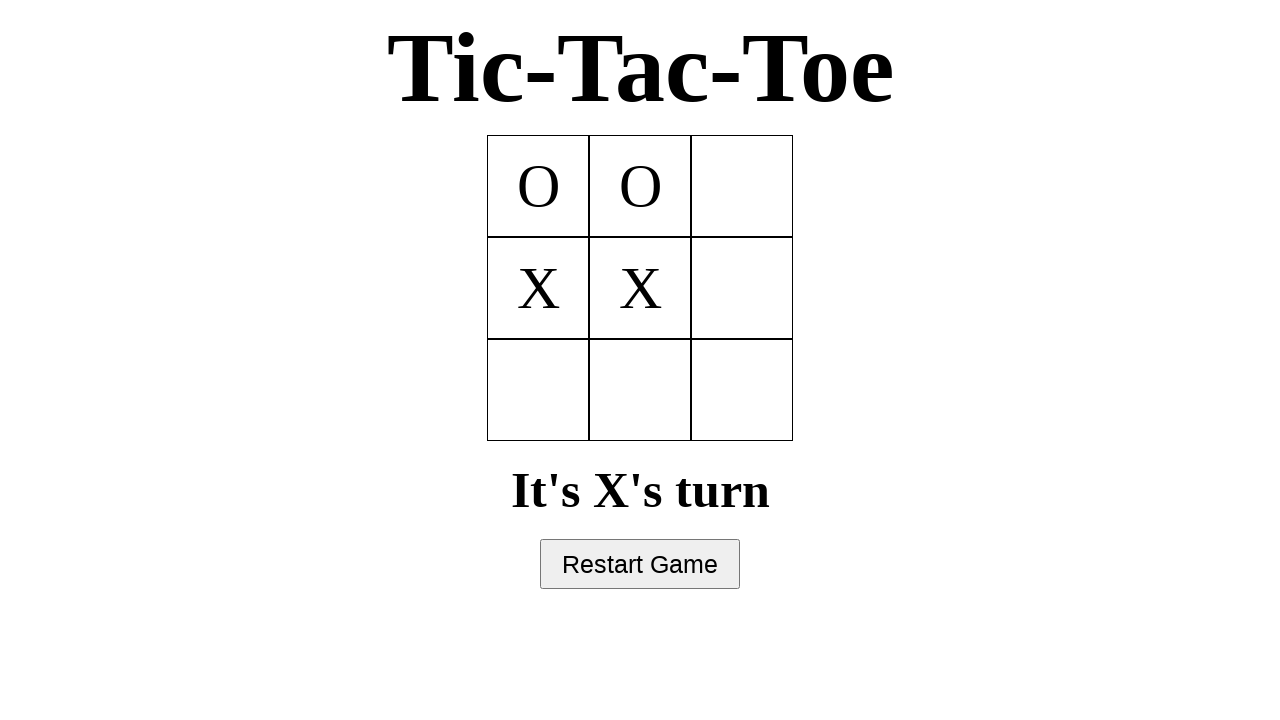

X player clicked middle row, right column - X wins with horizontal line across middle row at (742, 288) on [data-row='1'][data-col='2'], tr:nth-child(2) td:nth-child(3), .cell:nth-child(6
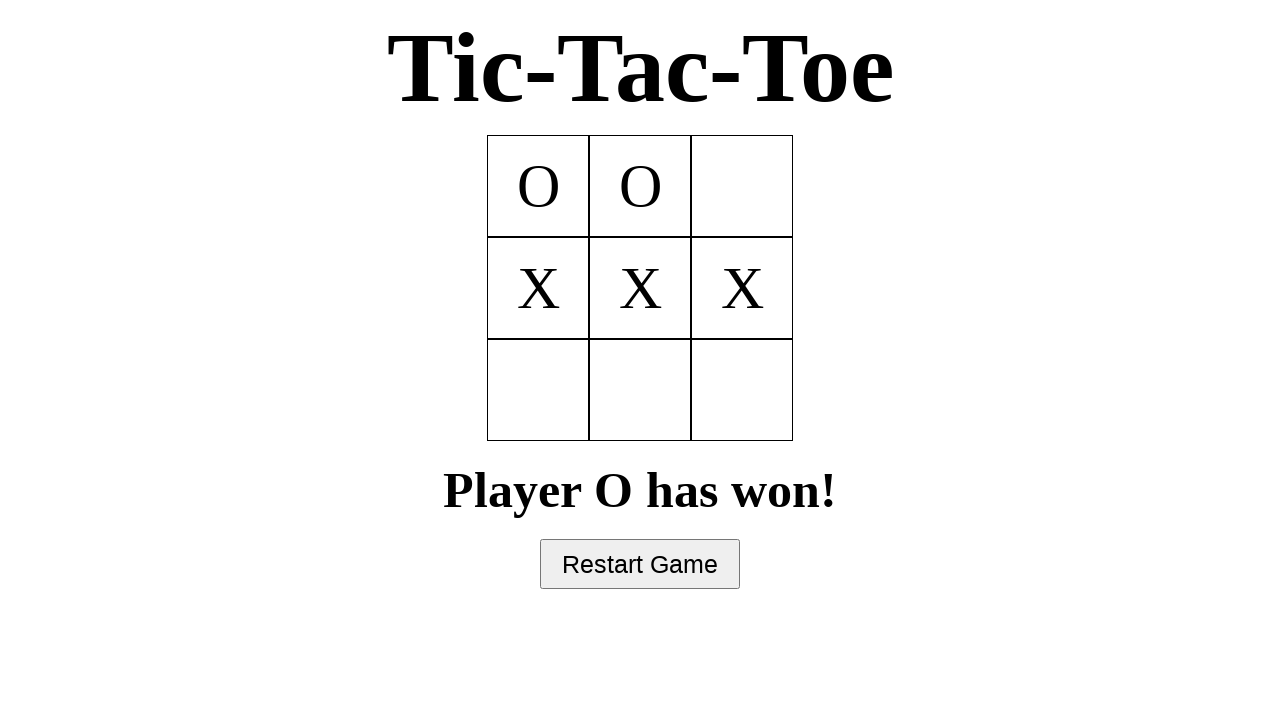

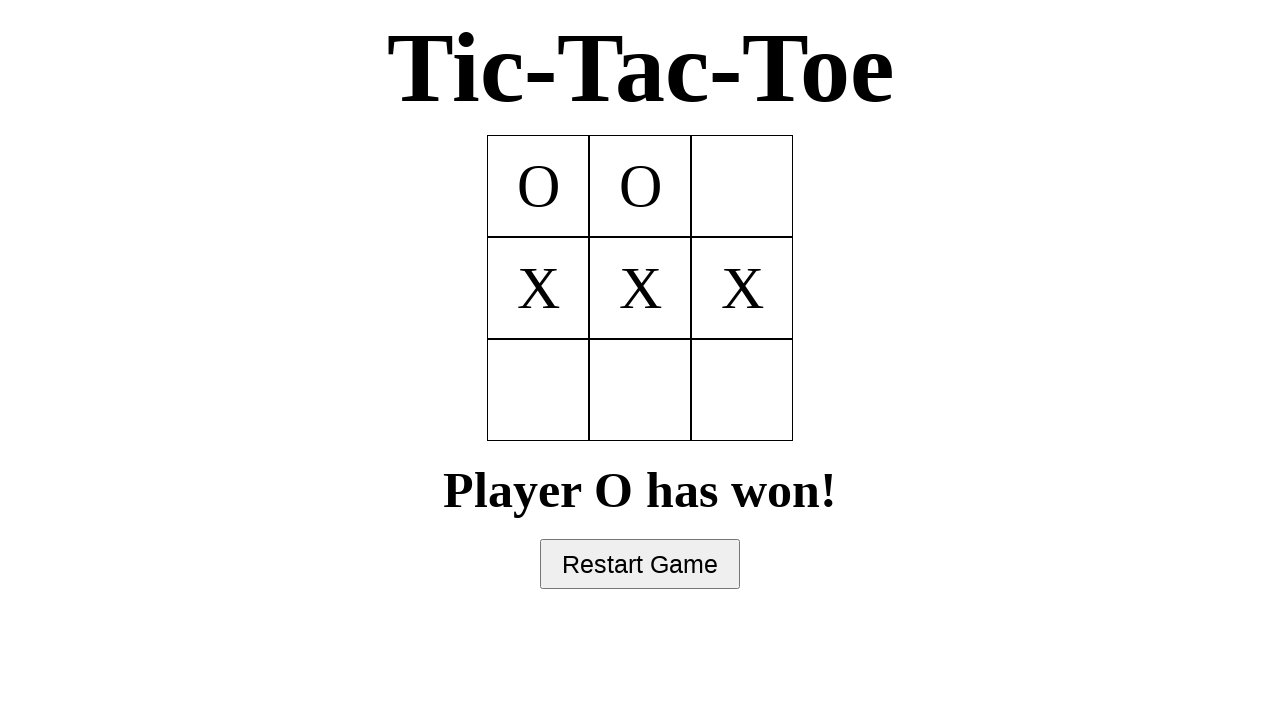